Tests browser window size manipulation by setting a custom window dimension (500x100) and verifying the window size operations work correctly.

Starting URL: https://vctcpune.com/selenium/practice.html

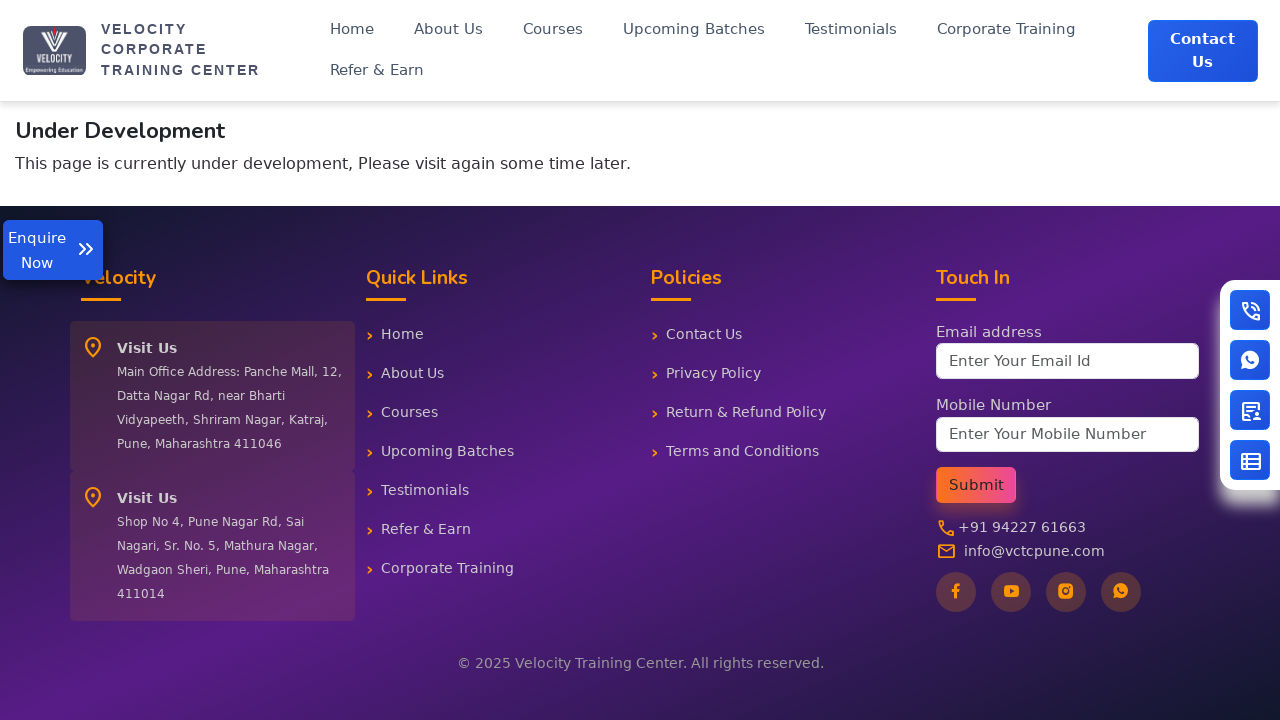

Retrieved current viewport size
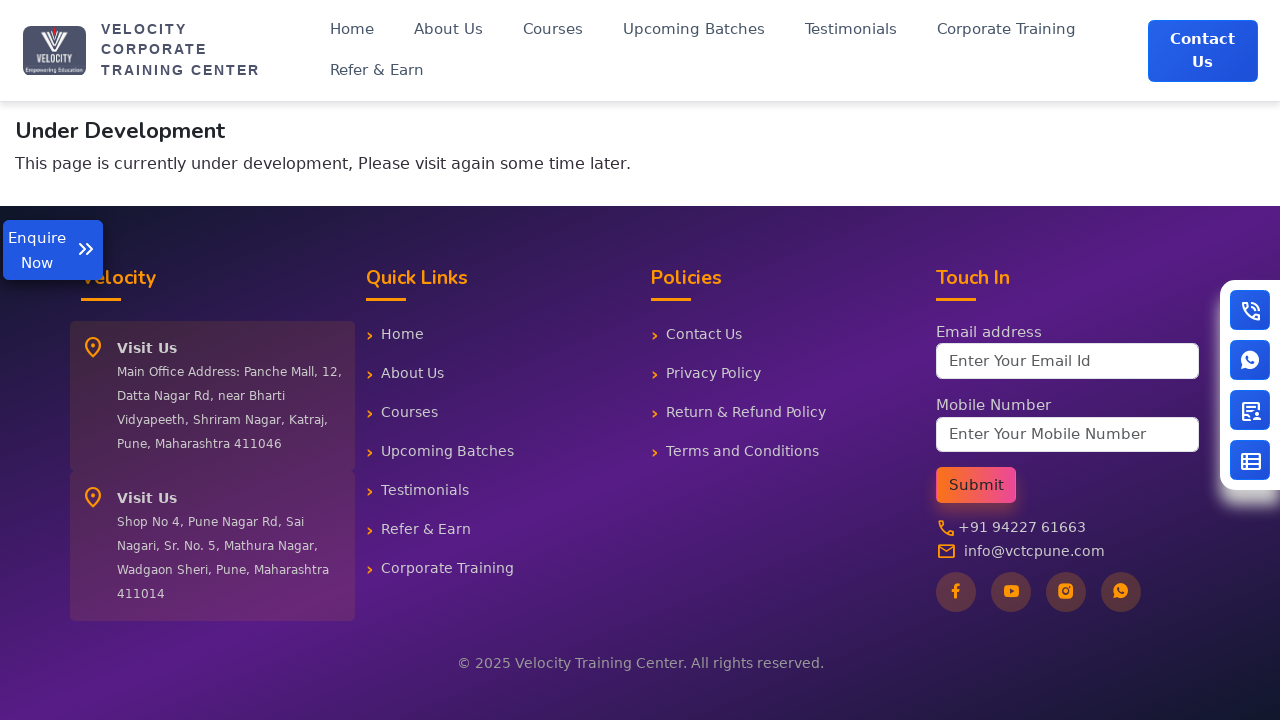

Set viewport size to 500x100
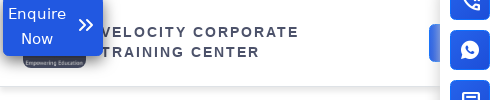

Verified new viewport size of 500x100 was applied
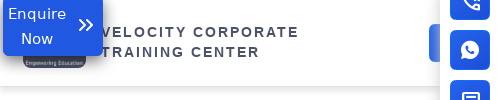

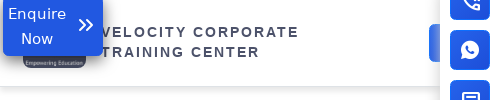